Navigates to a nested frames example page, switches between frames, and interacts with content inside the middle frame

Starting URL: https://the-internet.herokuapp.com/

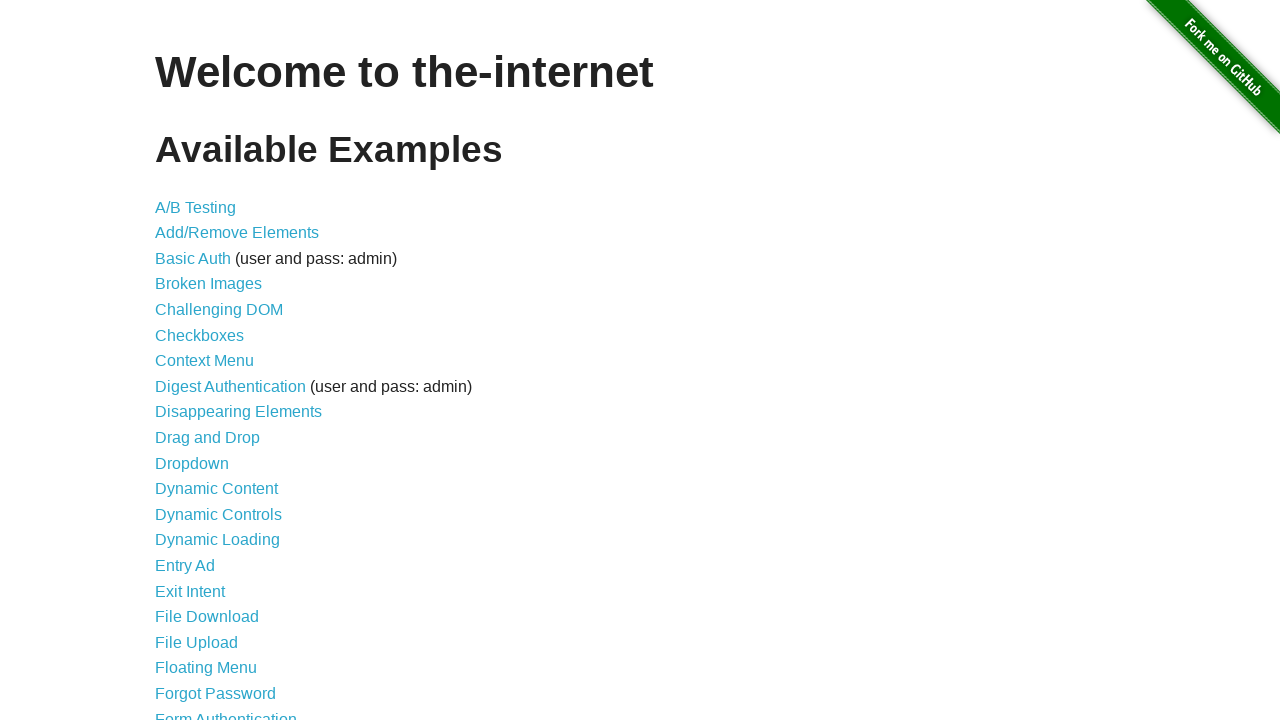

Clicked on the Nested Frames link at (210, 395) on xpath=//a[text()='Nested Frames']
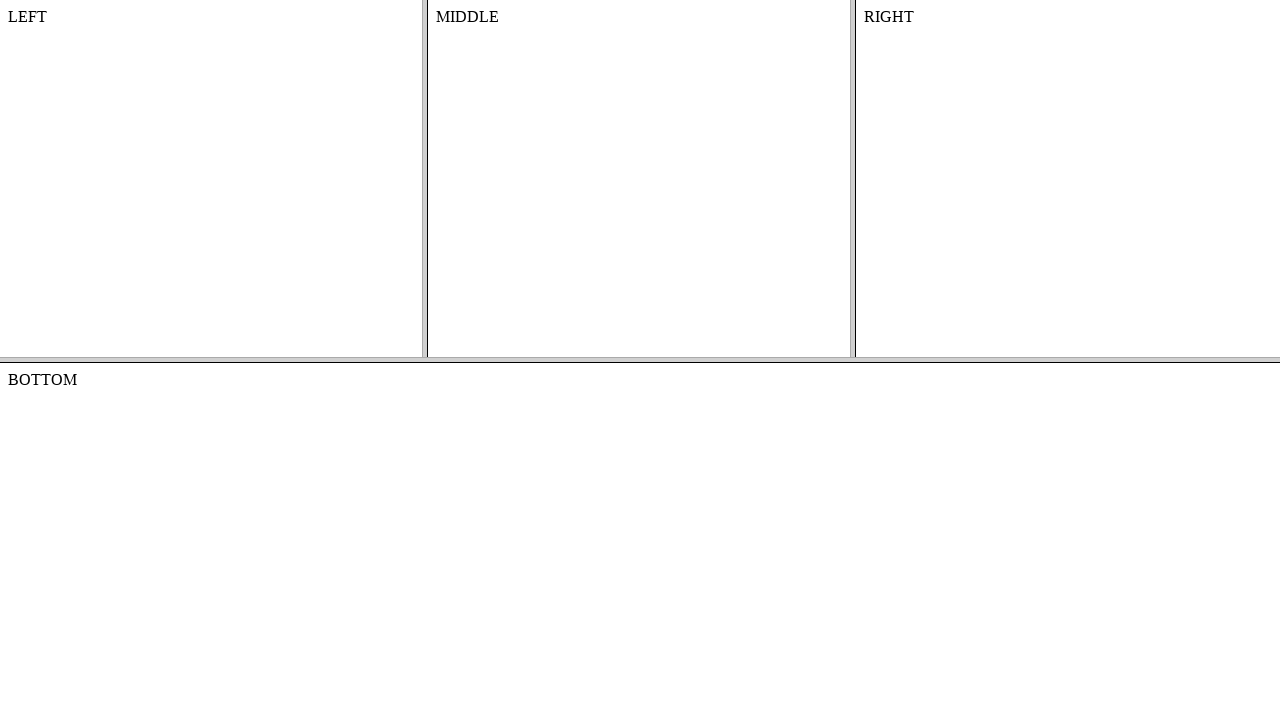

Waited for content in the middle frame to load
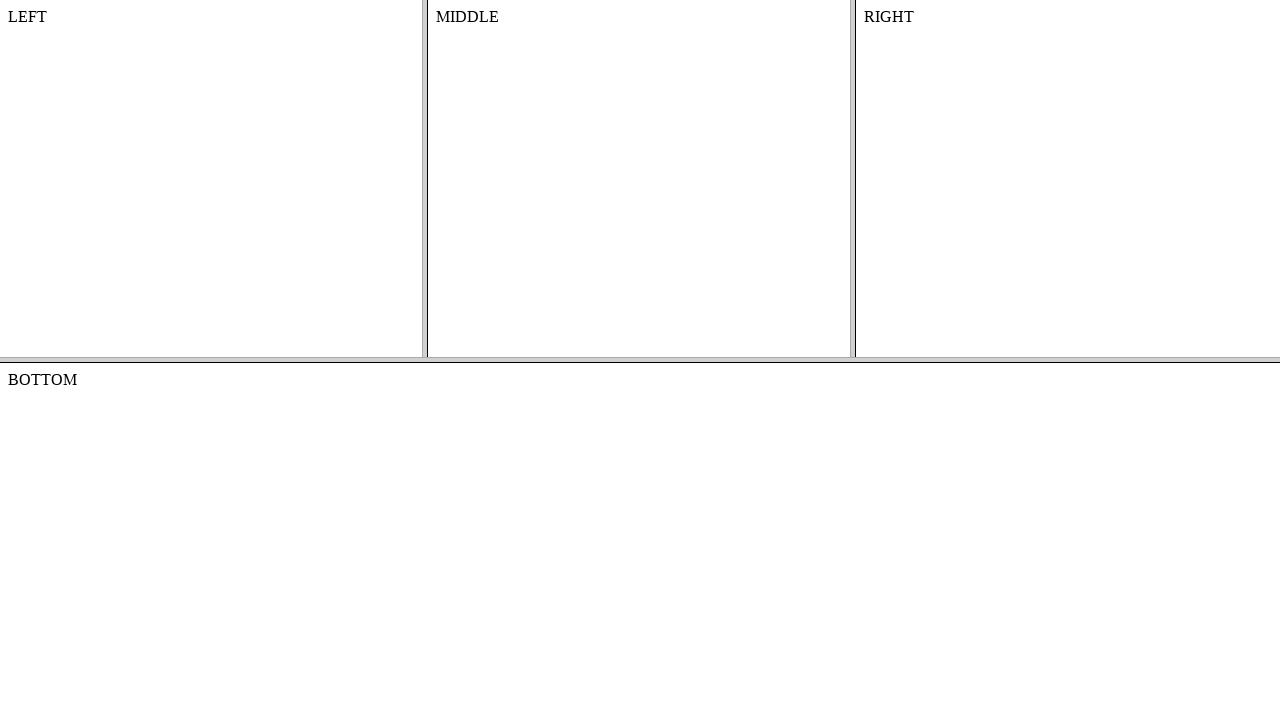

Retrieved text from middle frame: 'MIDDLE'
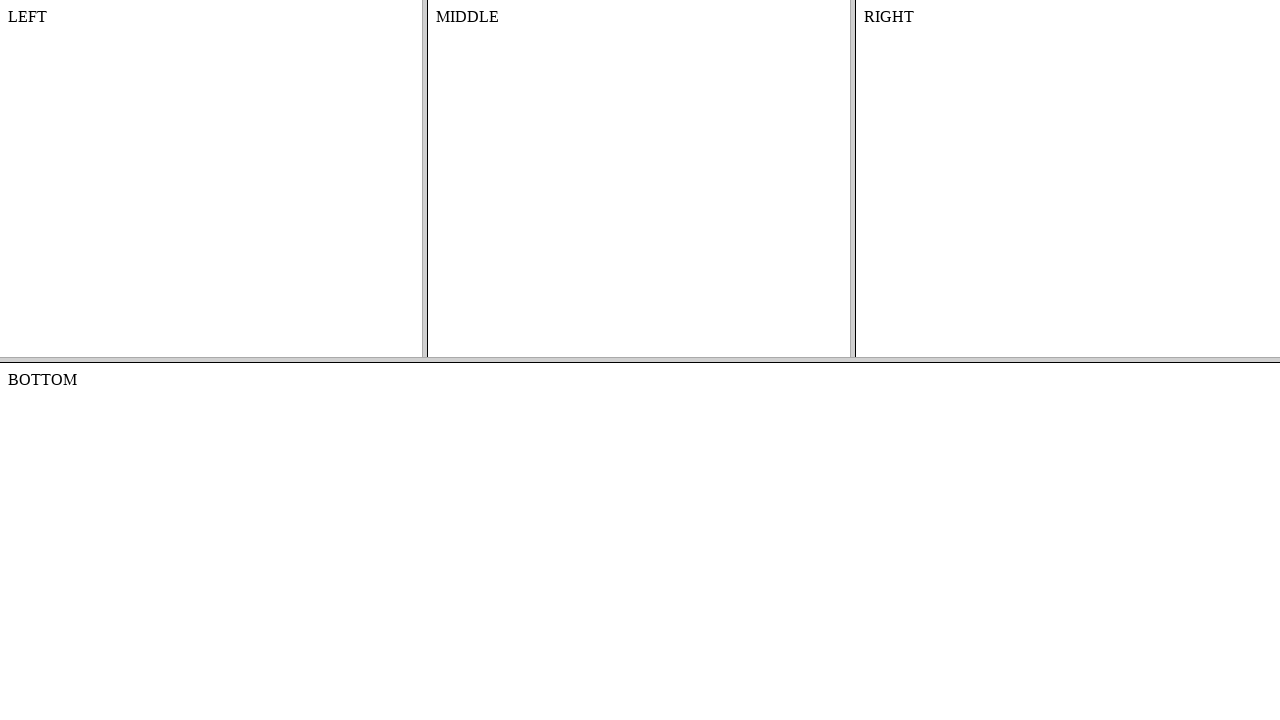

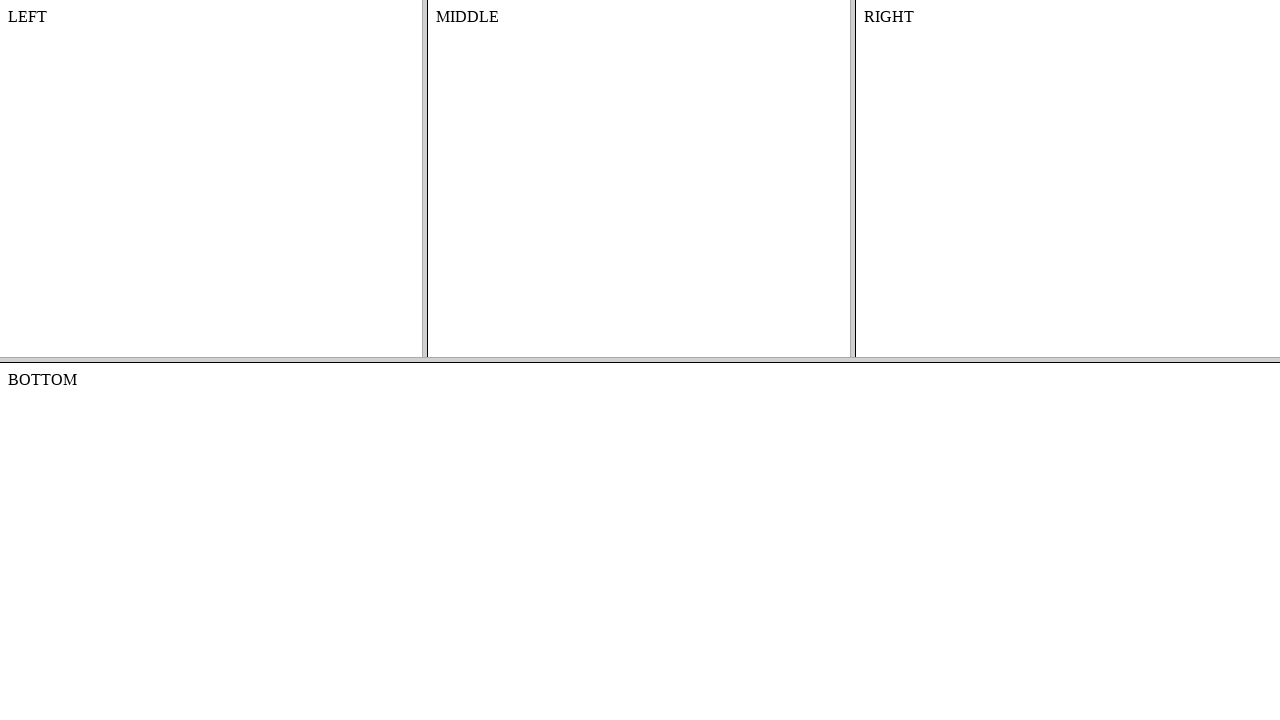